Tests adding a new todo item to the TodoMVC app and verifies it appears in the list

Starting URL: https://todomvc.com/examples/react/dist/

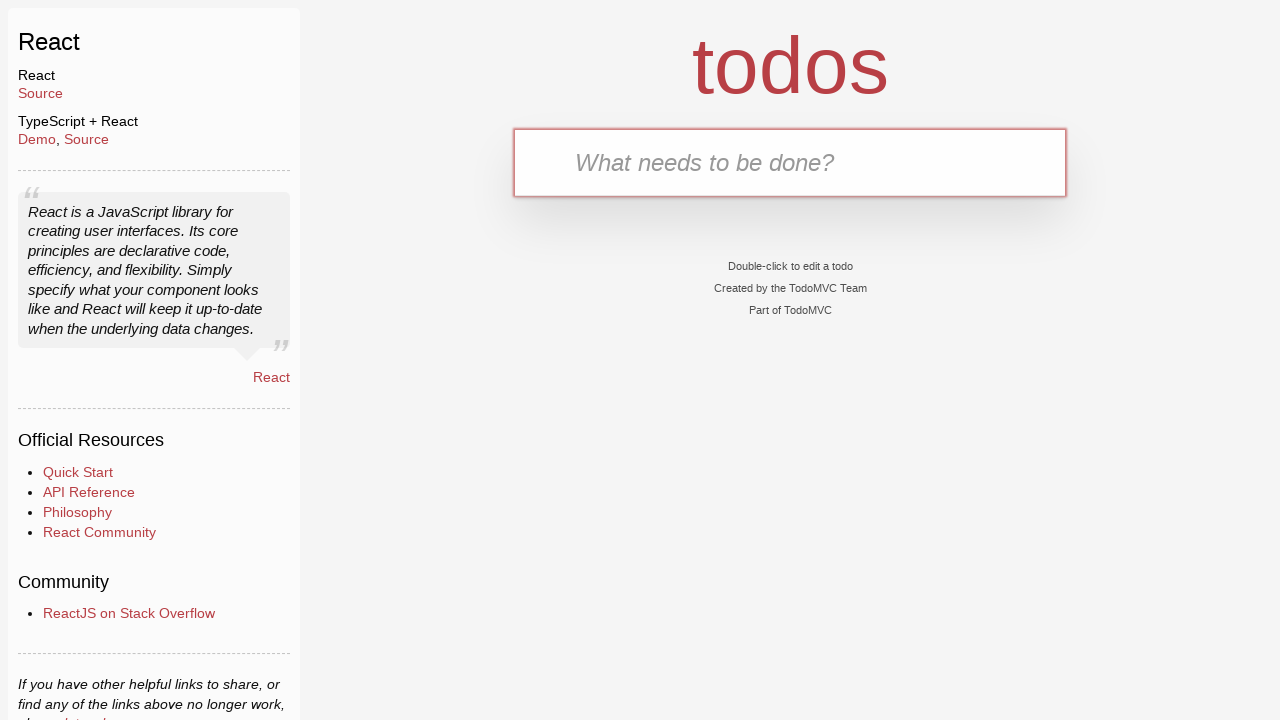

Filled new todo input field with 'Learn Playwright' on .new-todo
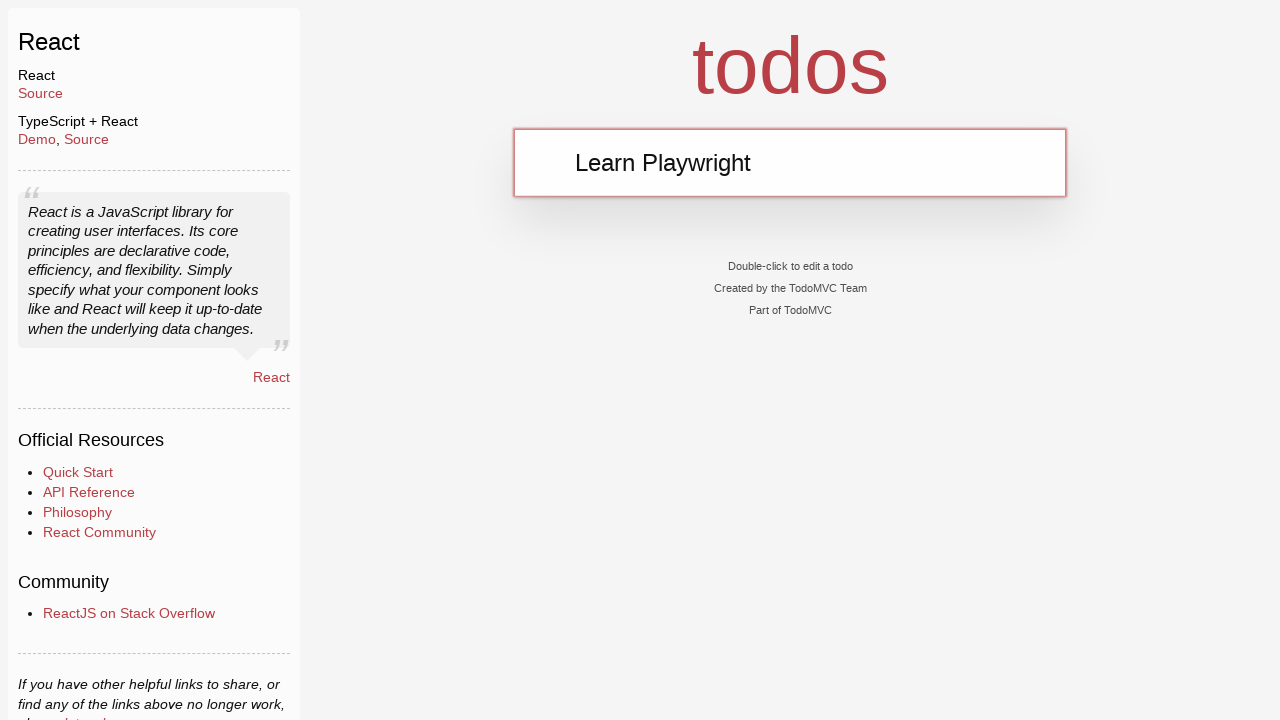

Pressed Enter to submit new todo item on .new-todo
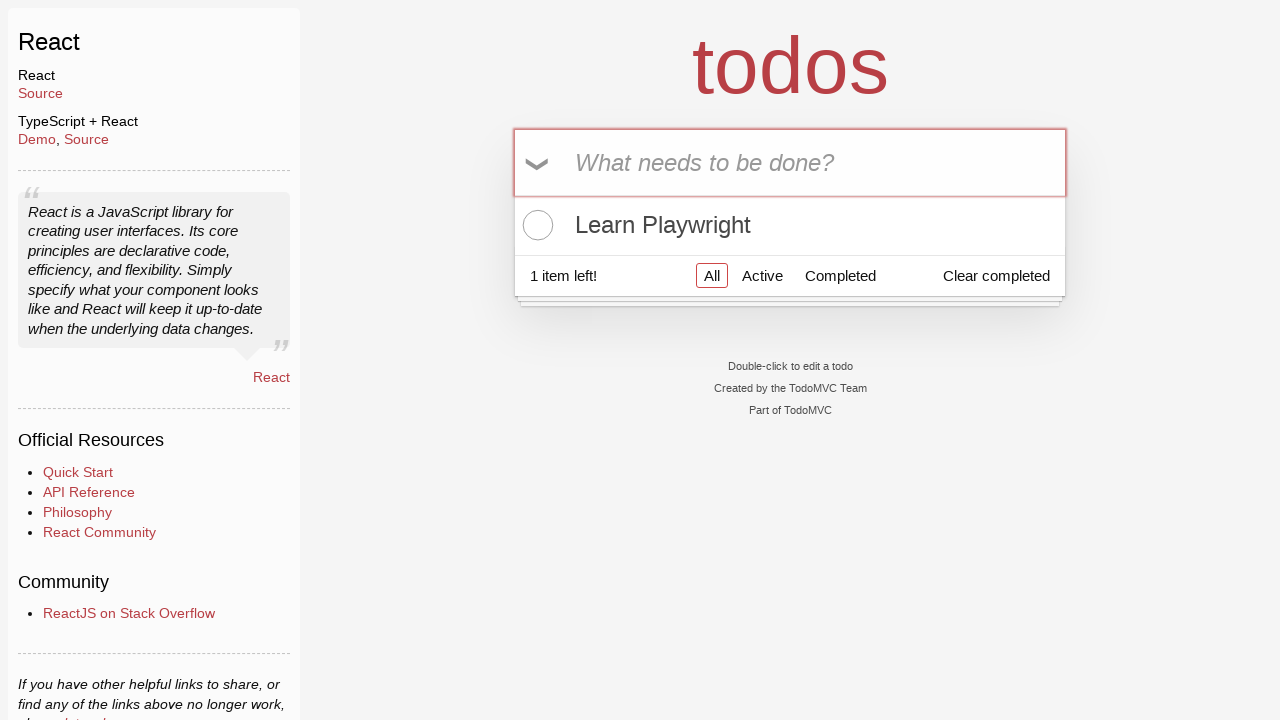

New todo item appeared in the list
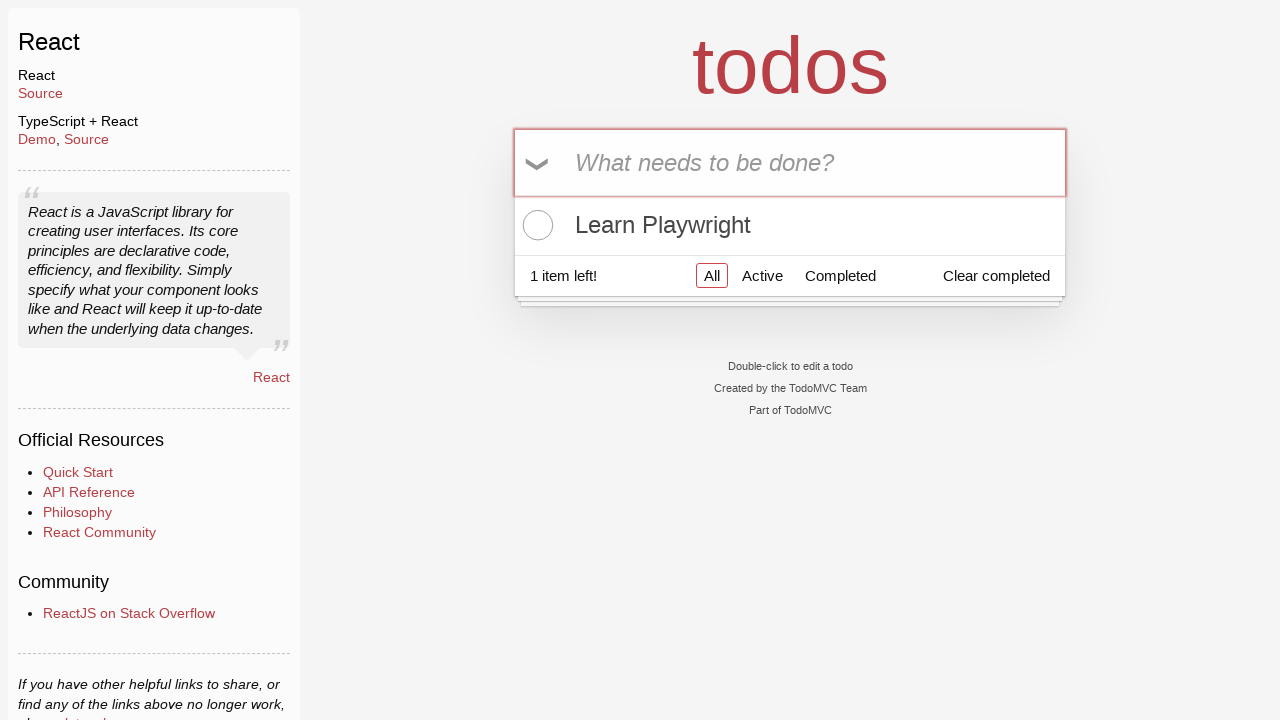

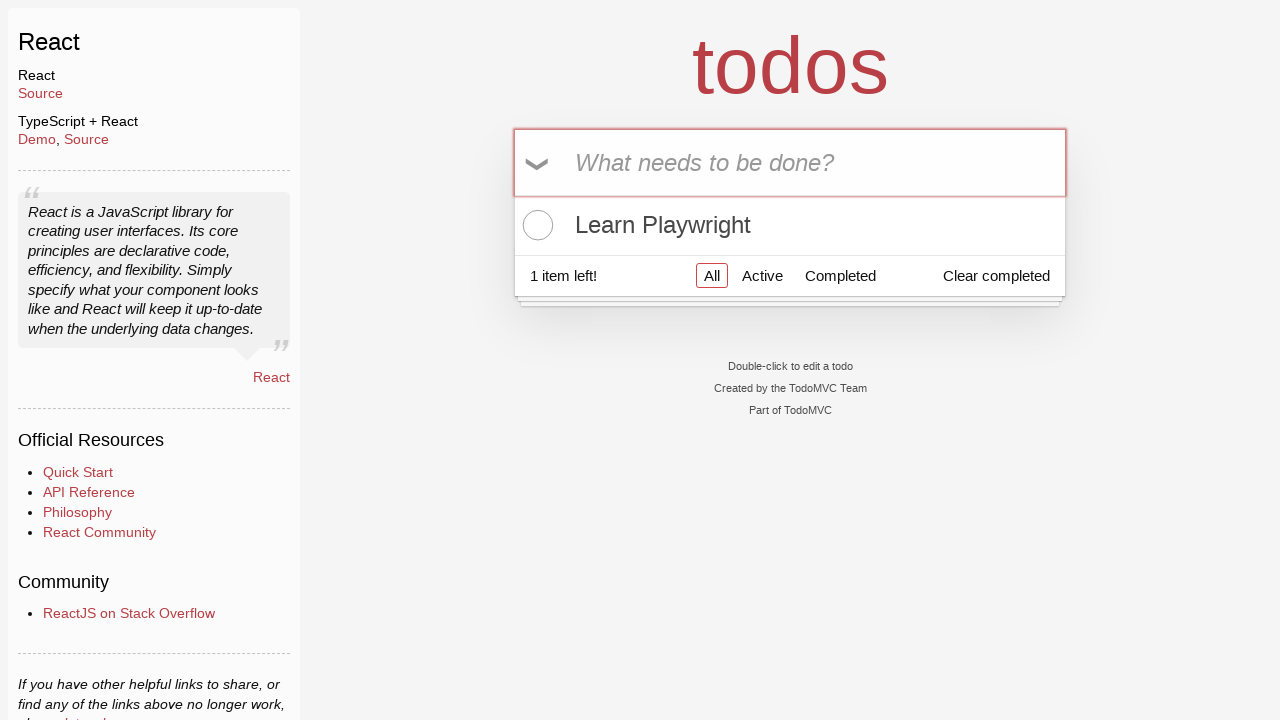